Tests the password reset functionality by navigating to forgot password page, entering an email, and submitting the reset request

Starting URL: https://beta.docuport.app

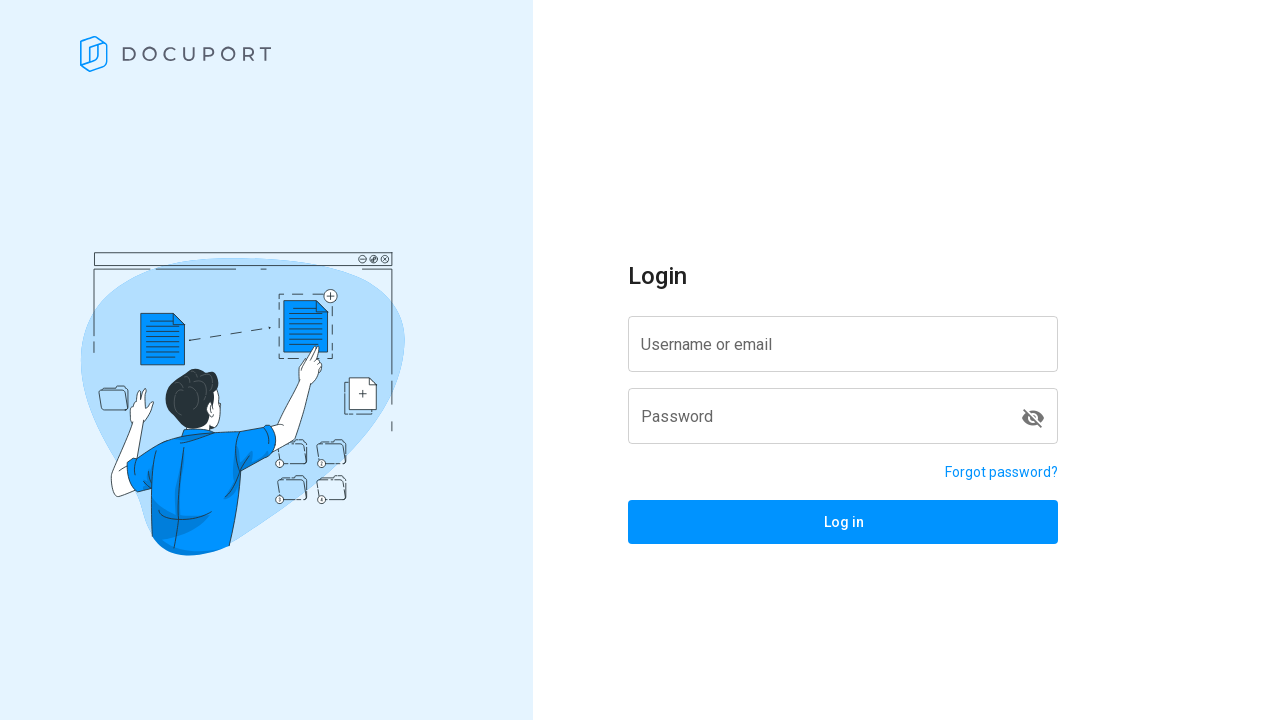

Clicked on forgot password link at (1002, 472) on a[href='/reset-password']
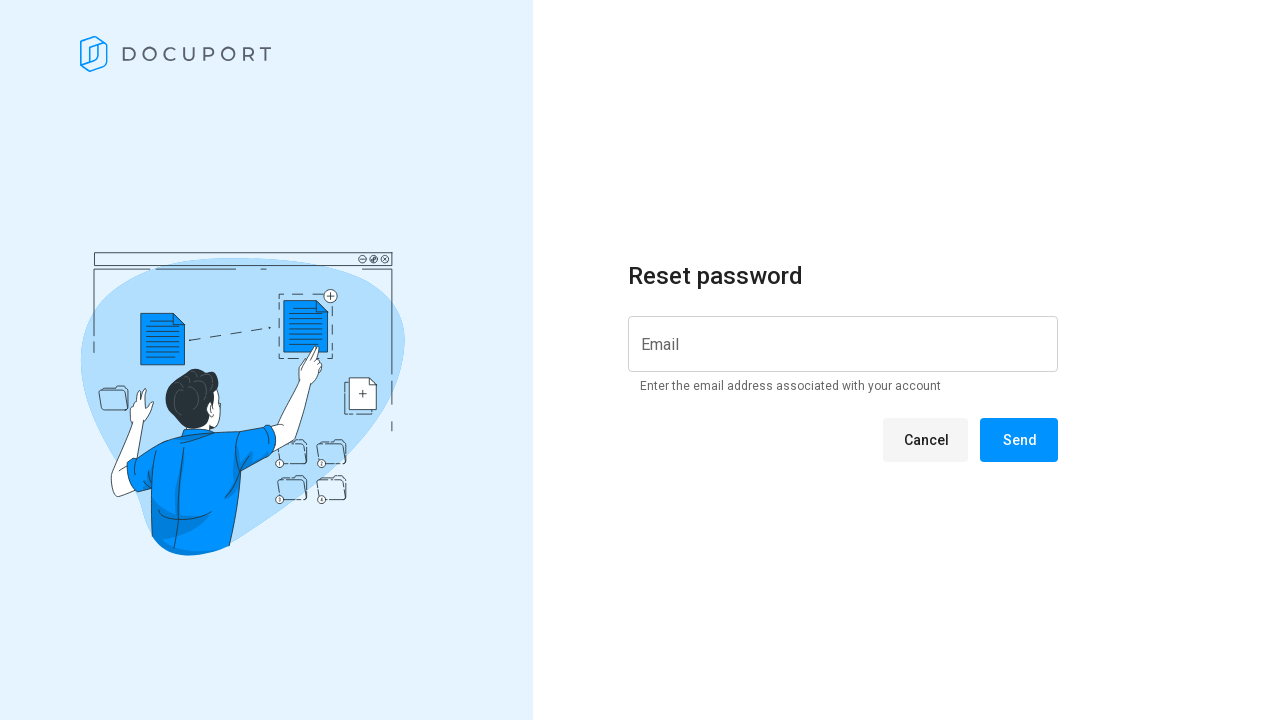

Reset password page loaded - message element appeared
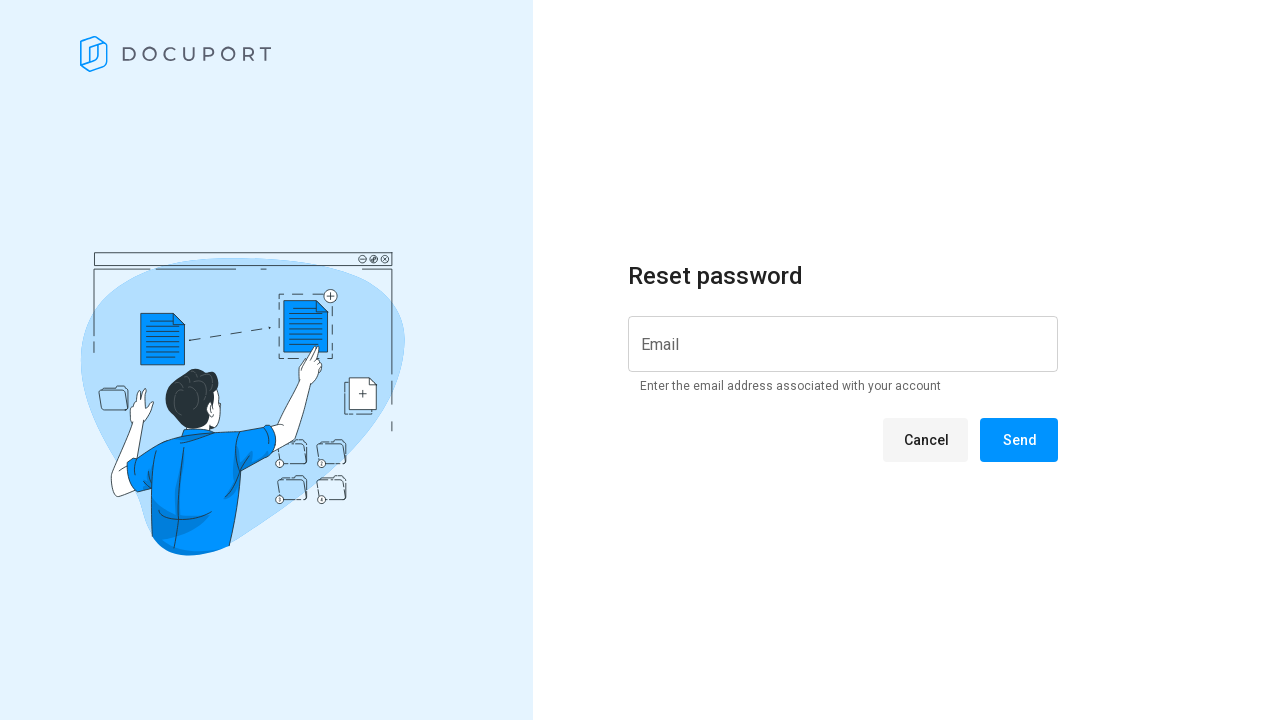

Verified URL contains 'reset-password'
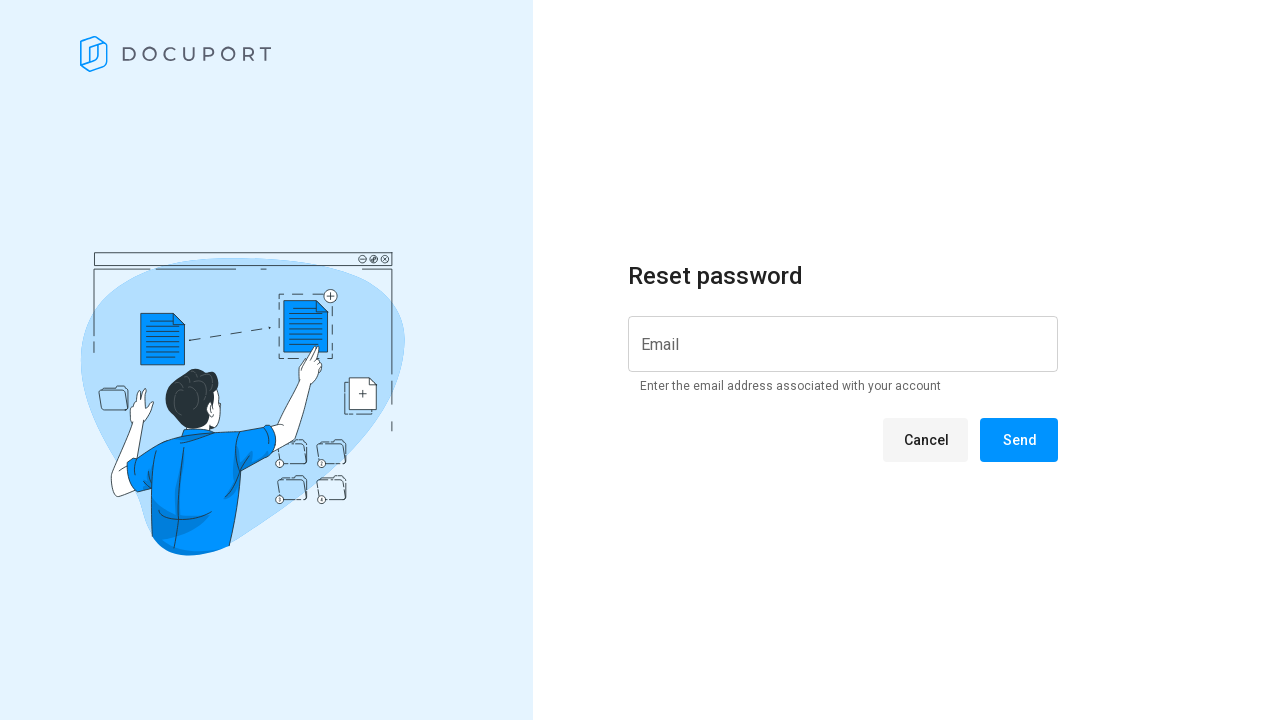

Verified reset password message is visible
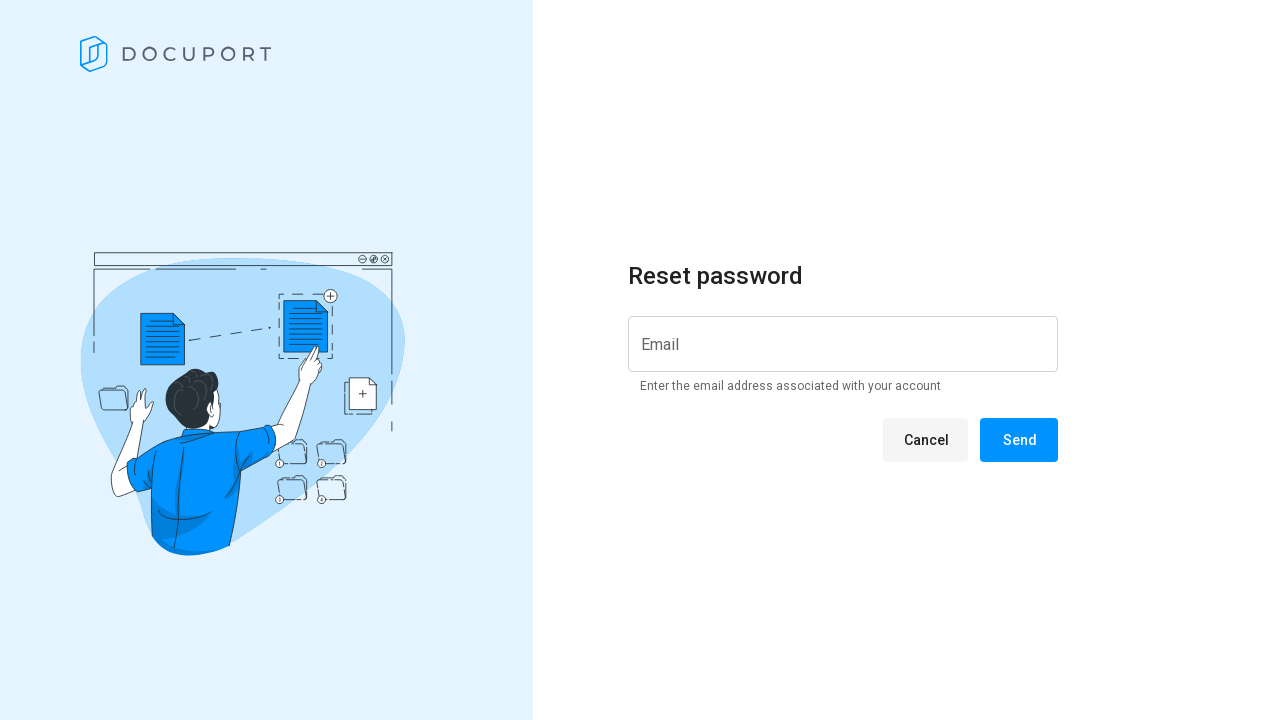

Entered email 'forgotpasswordg1@gmail.com' in input field on input[id*='input']
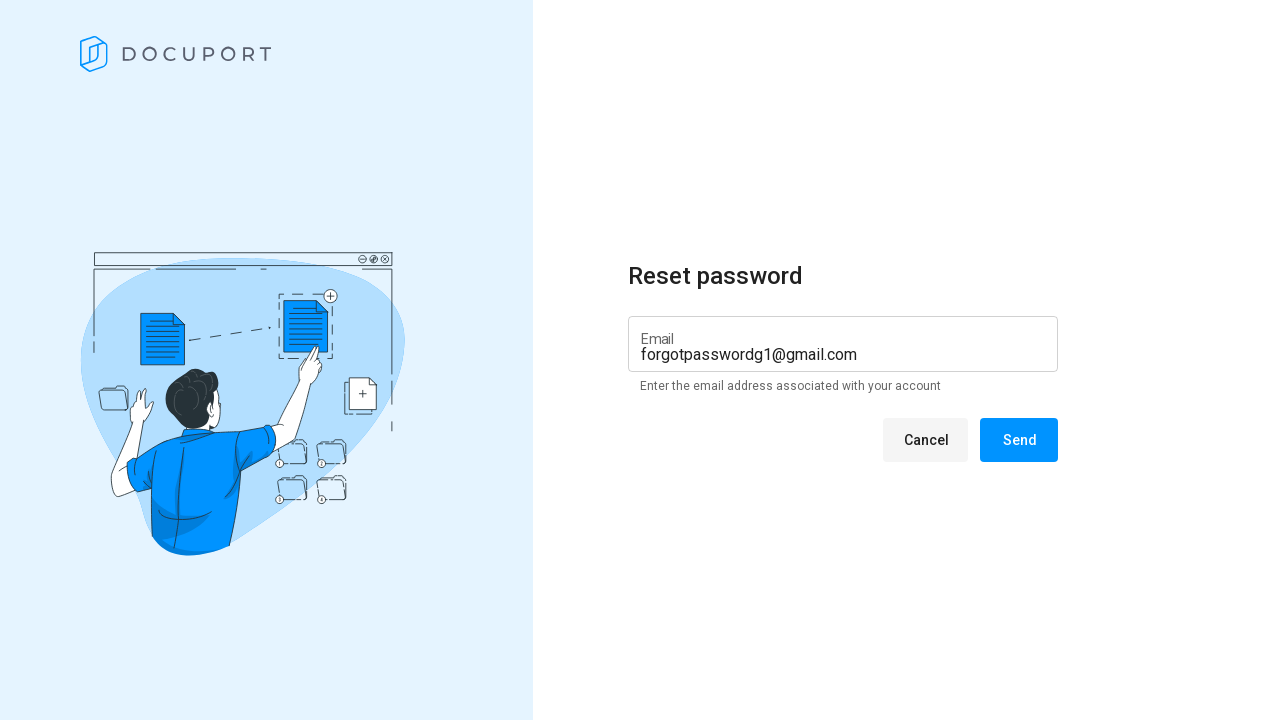

Verified cancel button is visible
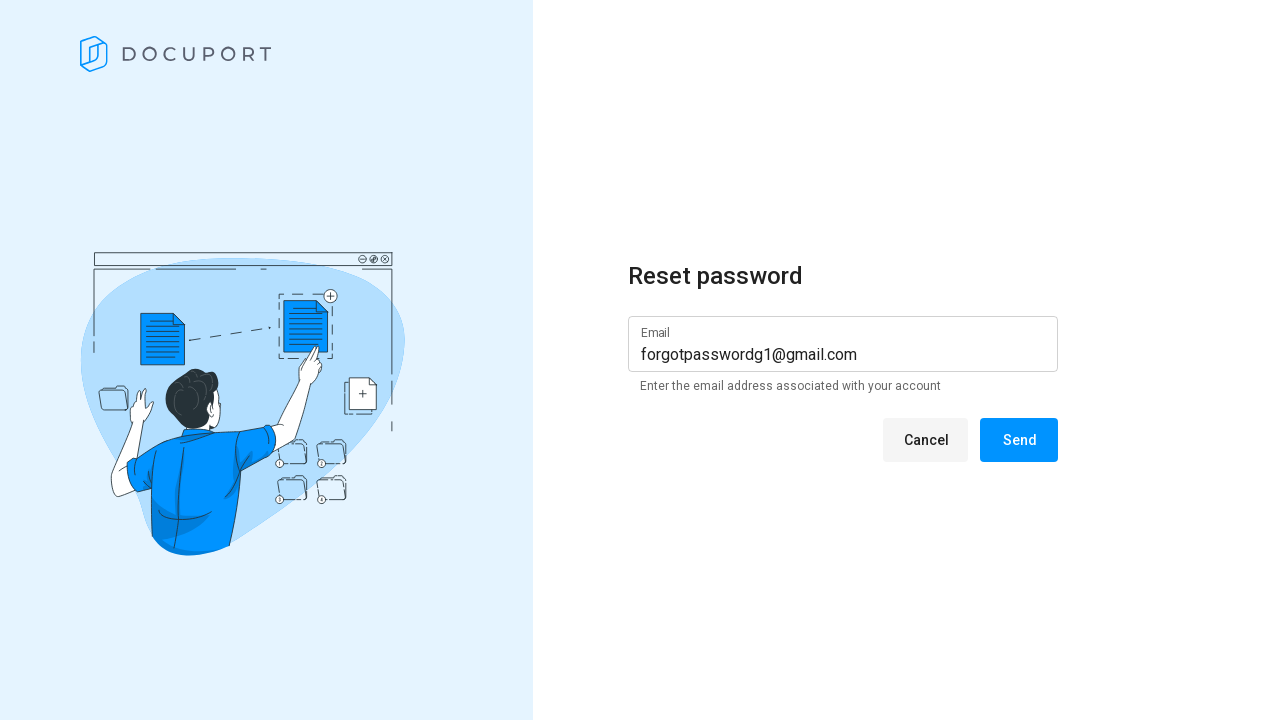

Verified send button is visible
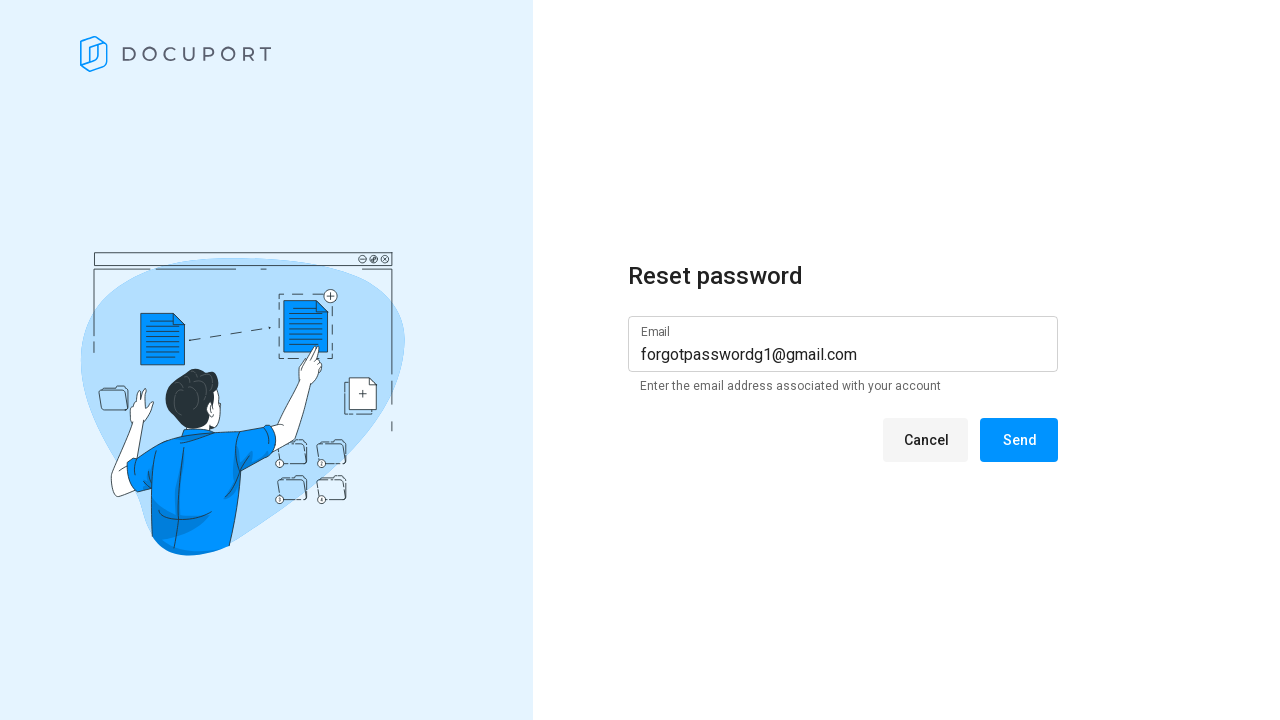

Clicked send button to submit password reset request at (1019, 440) on span:has-text('Send')
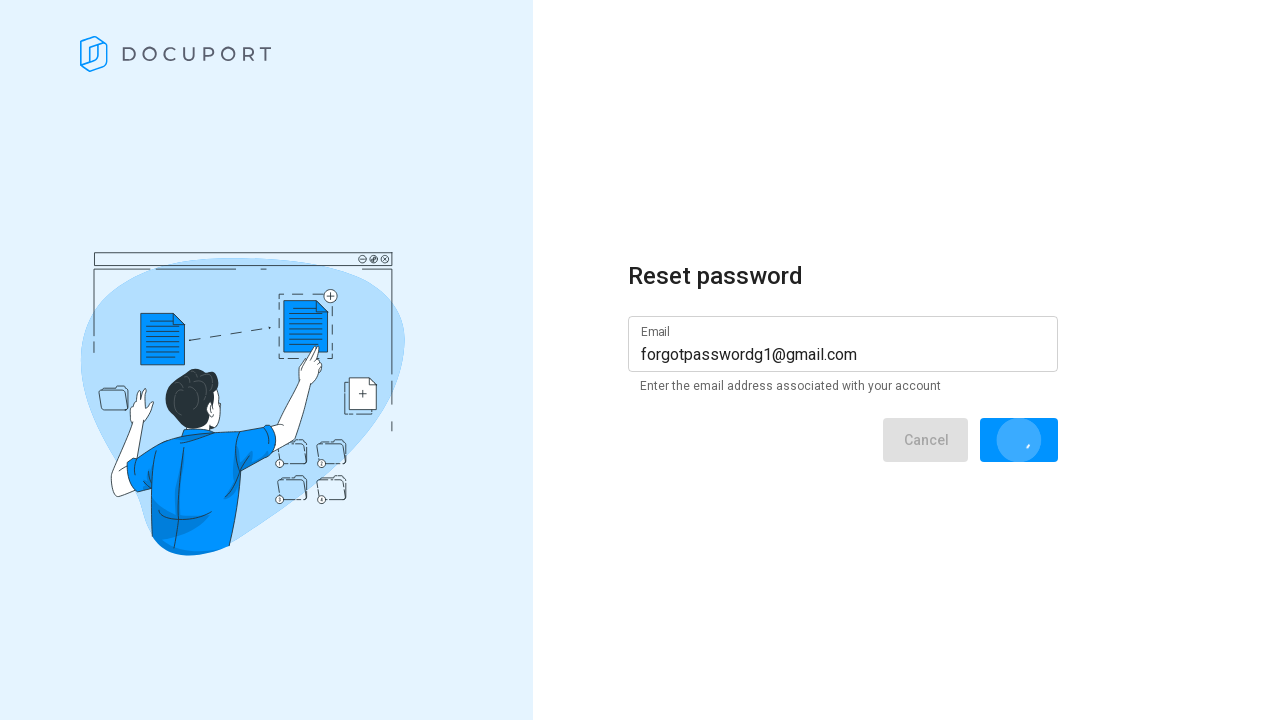

Success message appeared after sending reset request
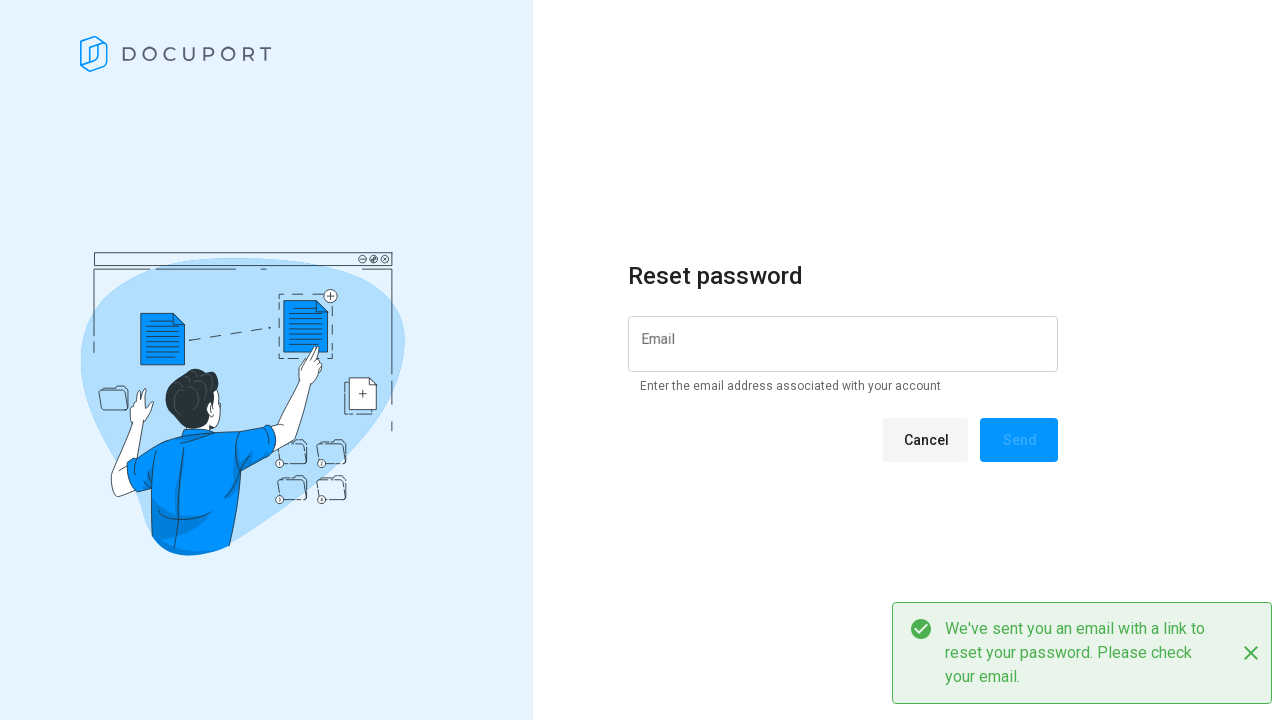

Verified success message is visible on screen
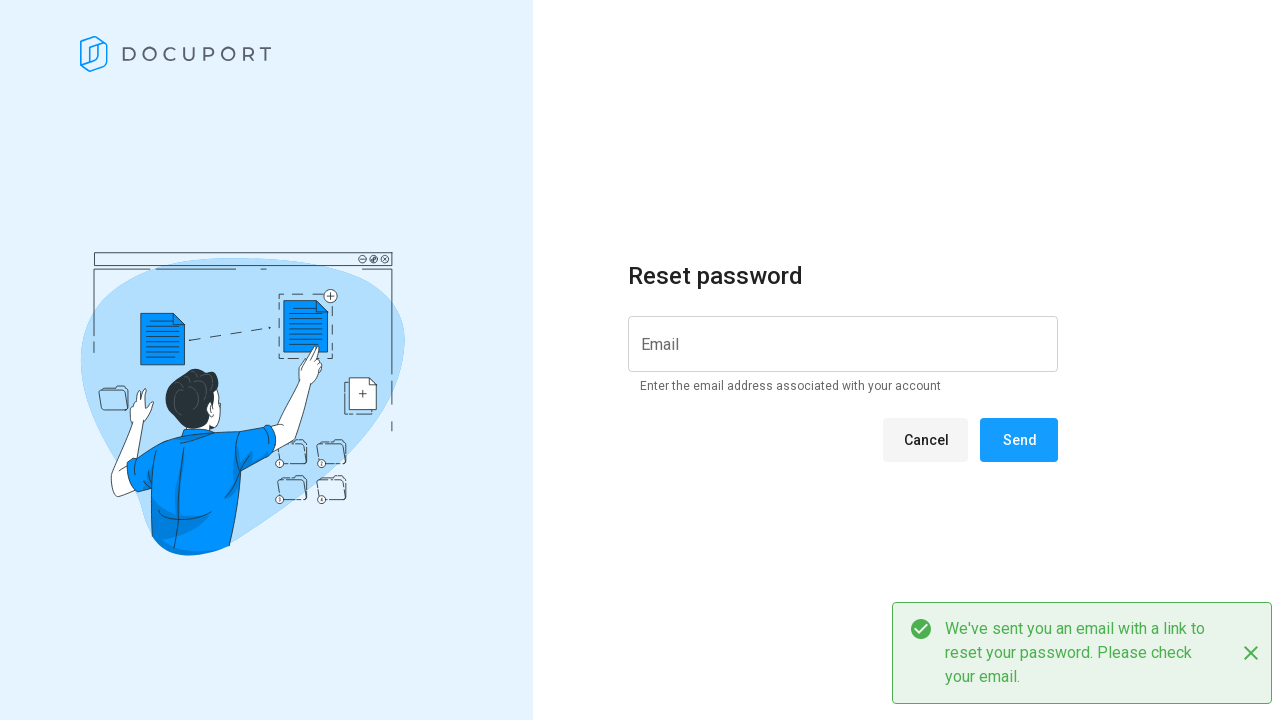

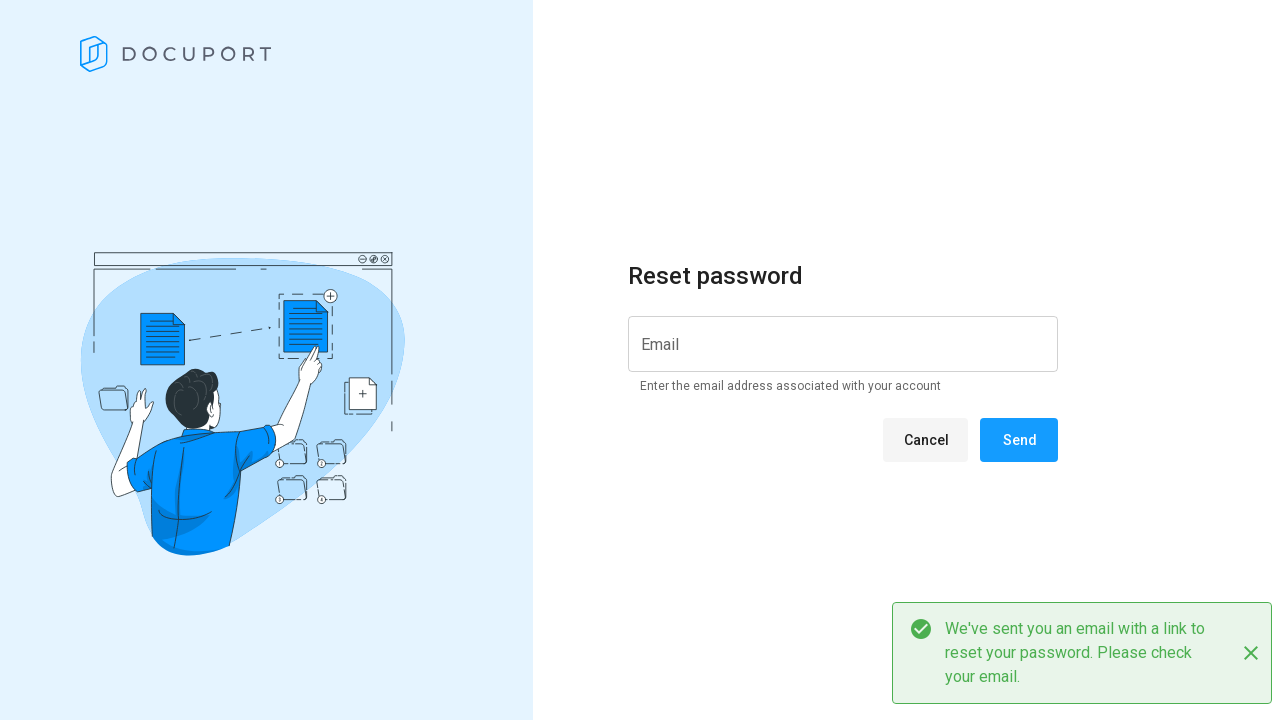